Tests JavaScript prompt dialog by clicking the JS Prompt button, entering text, and accepting it

Starting URL: https://the-internet.herokuapp.com/javascript_alerts

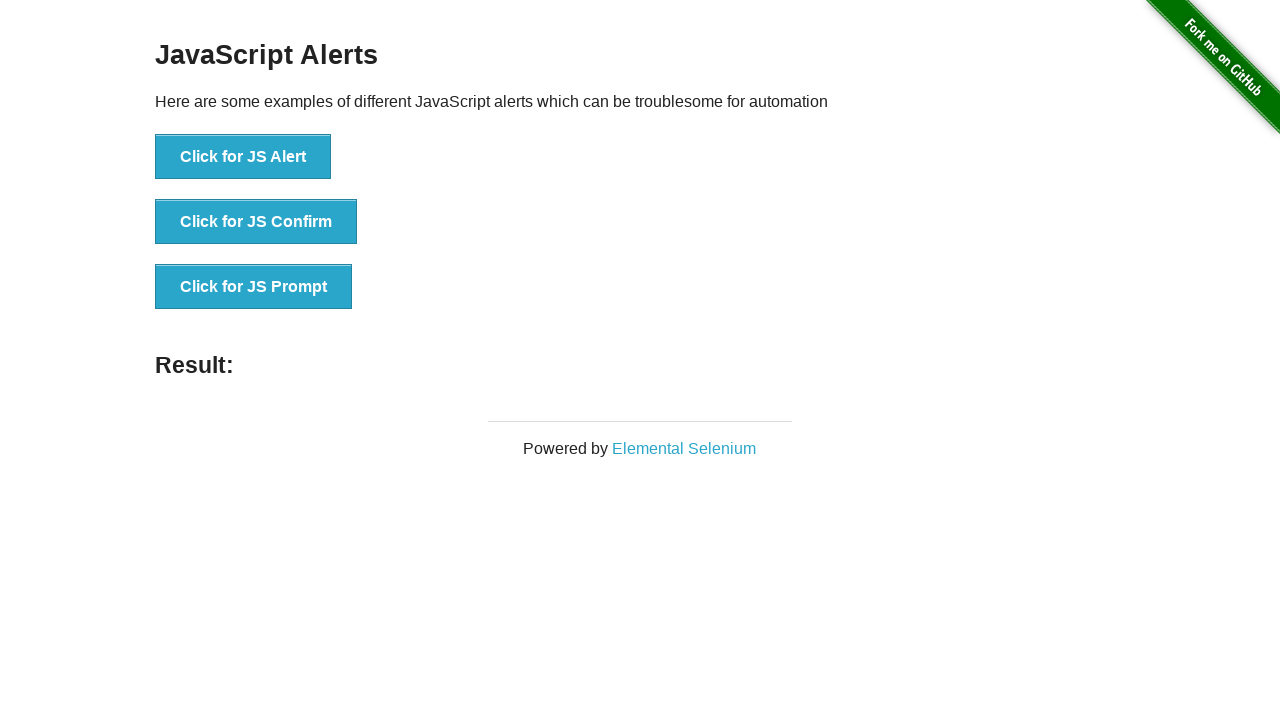

Set up dialog handler to accept prompt with text 'Automation Test'
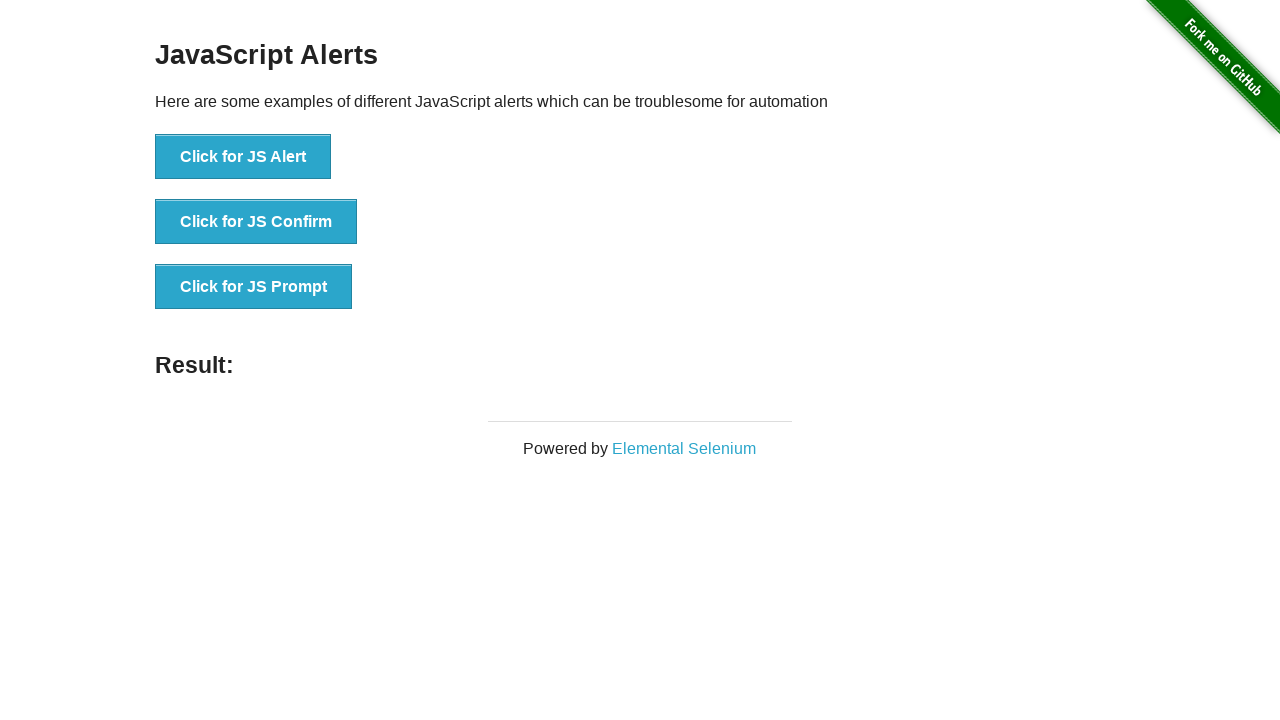

Clicked the JS Prompt button at (254, 287) on xpath=//button[text()='Click for JS Prompt']
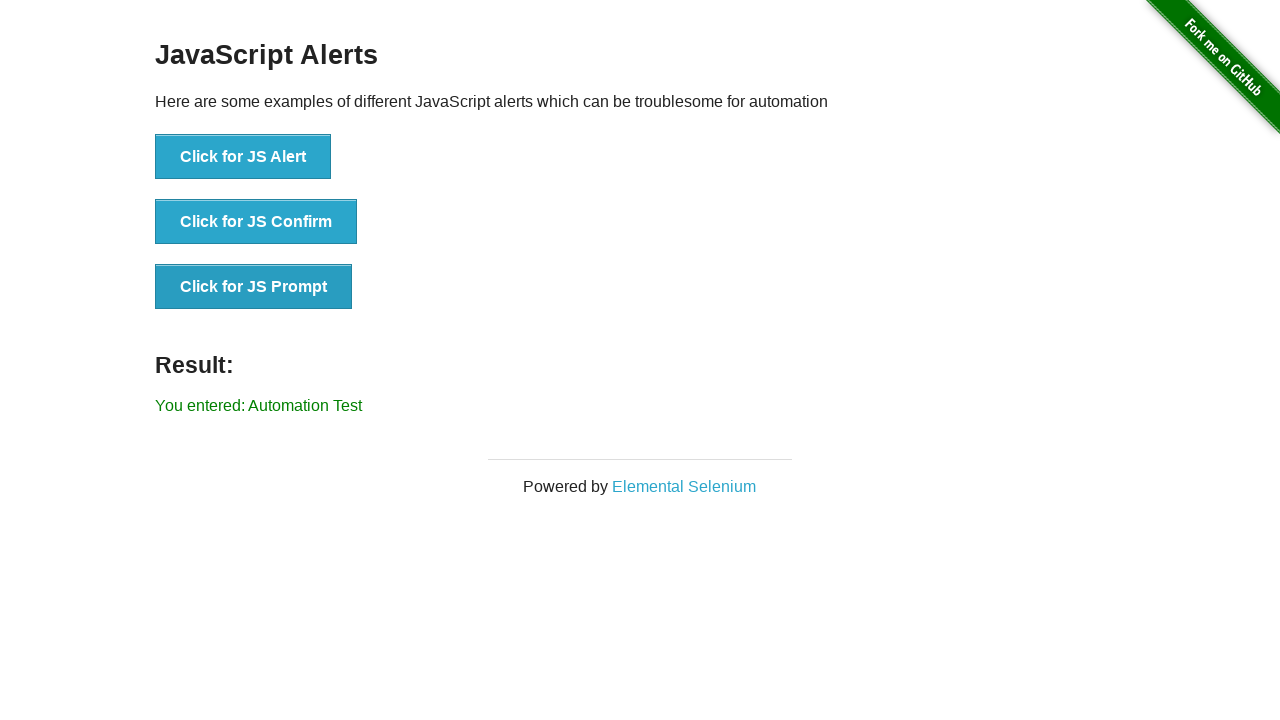

Verified result text 'You entered: Automation Test' appeared on page
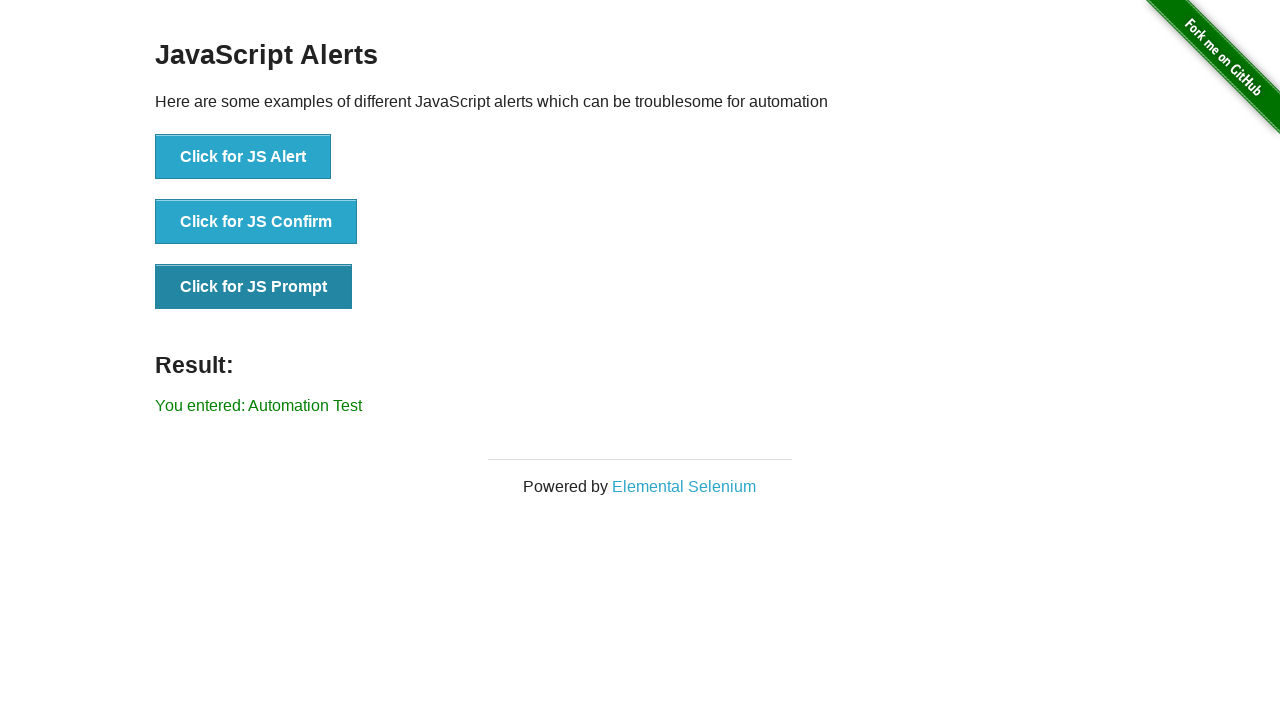

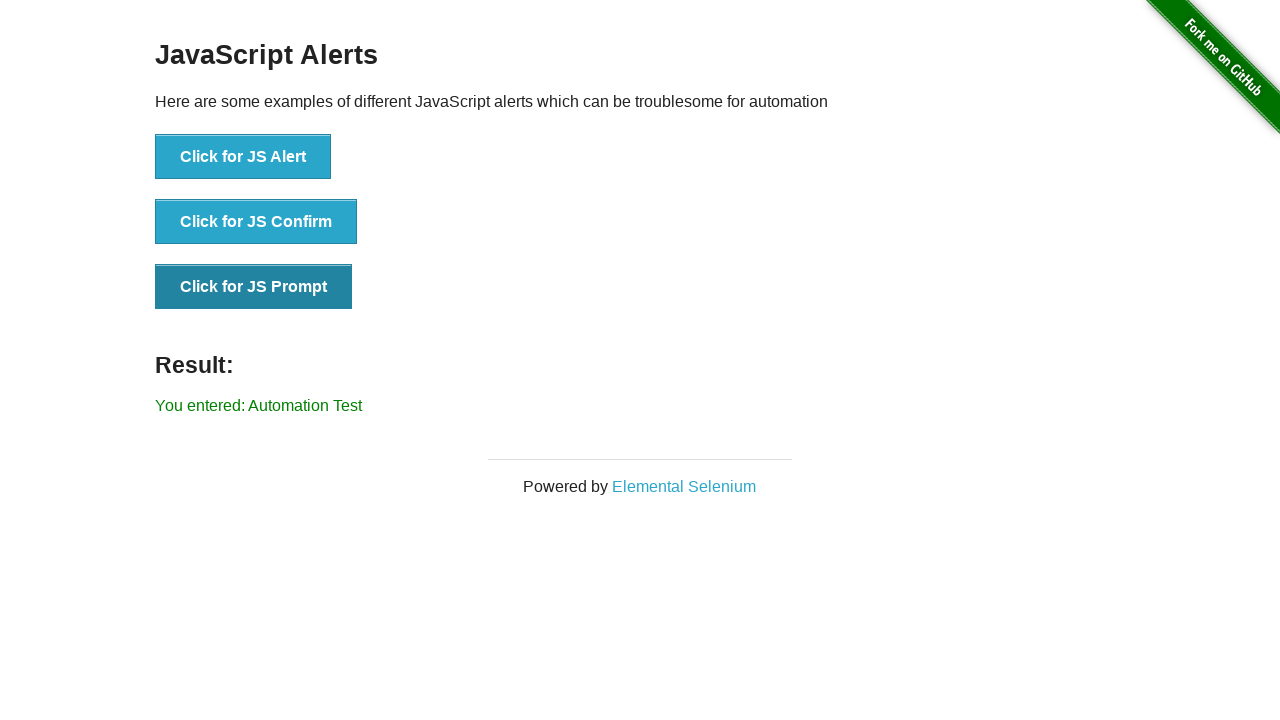